Navigates to Python.org and verifies that the search input element exists on the page

Starting URL: https://www.python.org

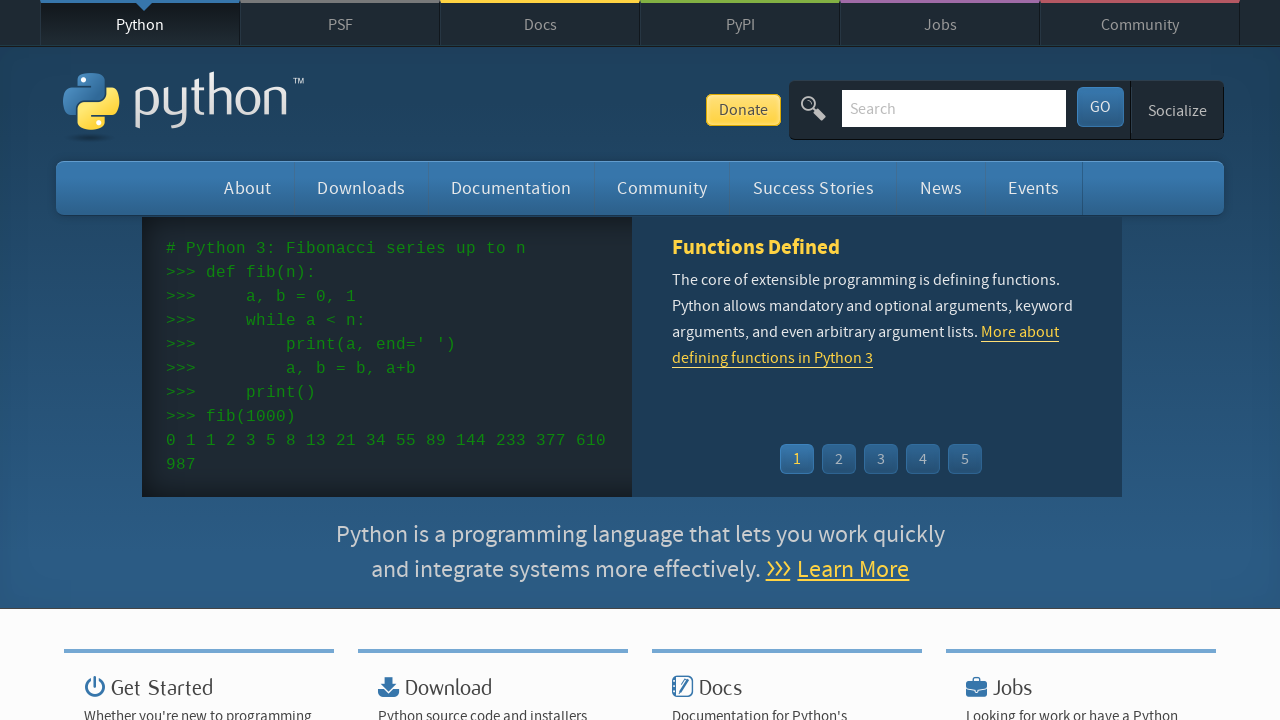

Navigated to https://www.python.org
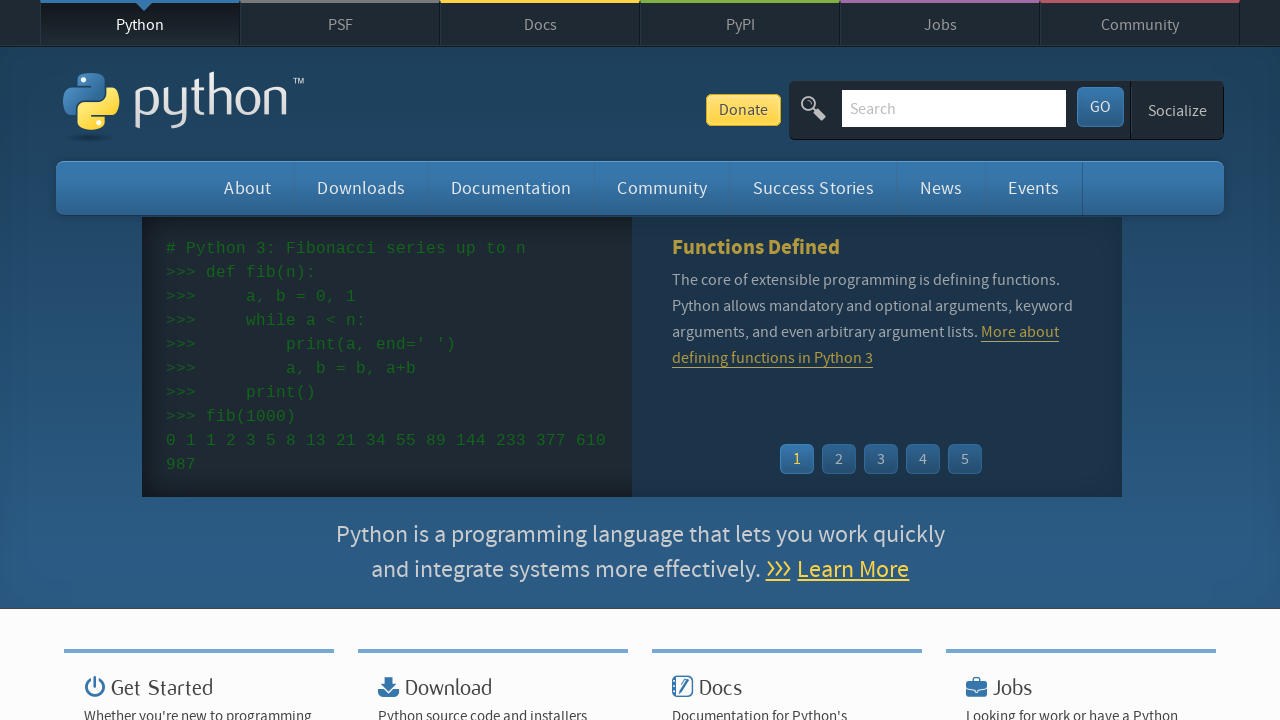

Search input element found on the page
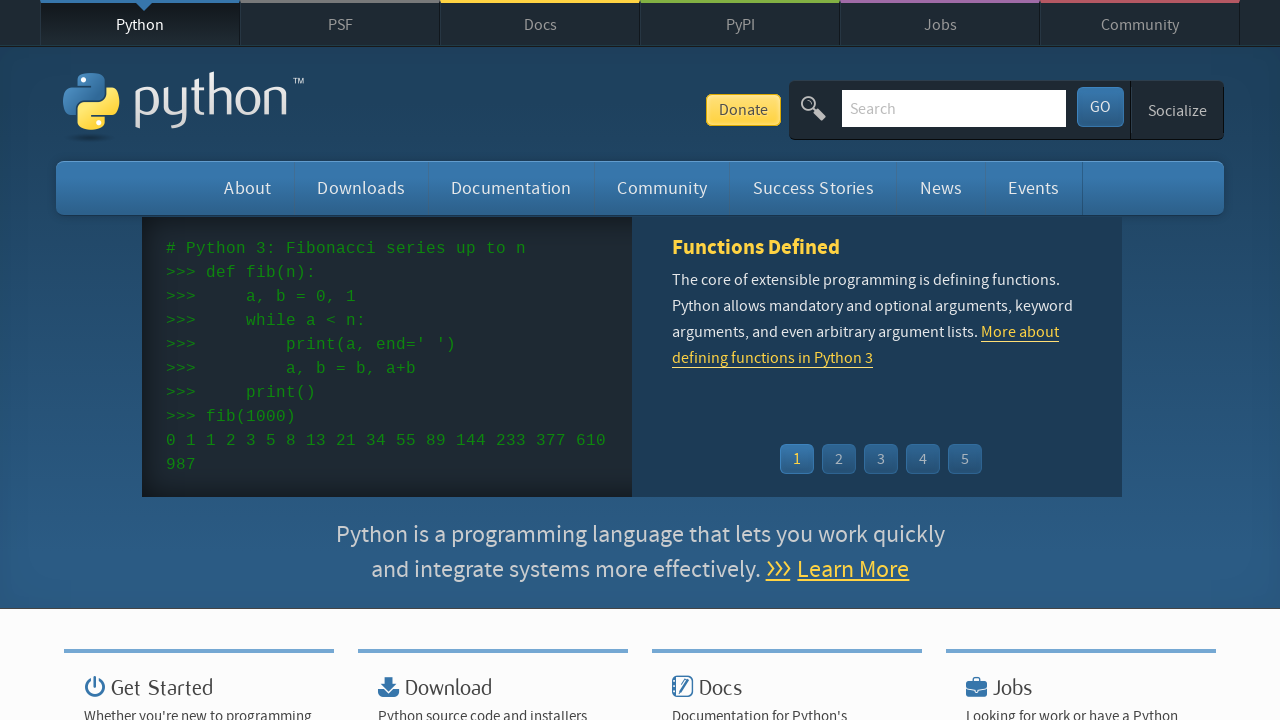

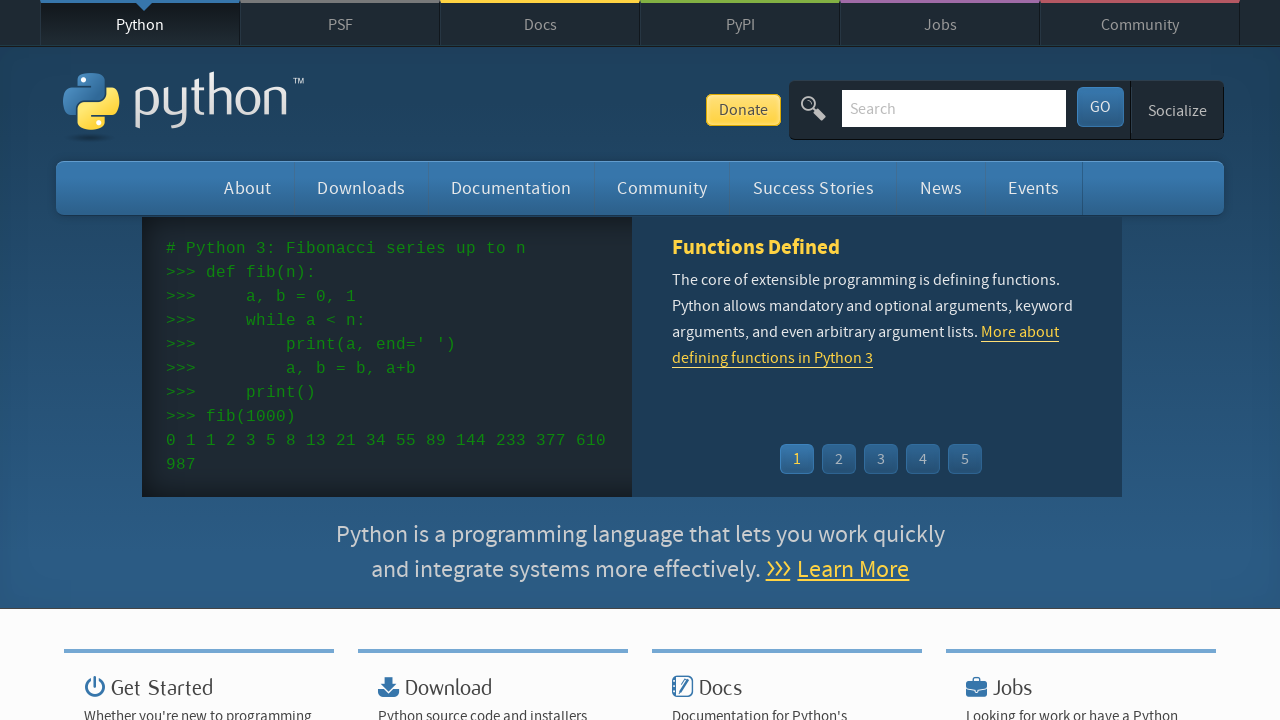